Tests JavaScript prompt dialog by clicking a button to trigger the prompt, entering a name, and accepting it.

Starting URL: https://bonigarcia.dev/selenium-webdriver-java/dialog-boxes.html

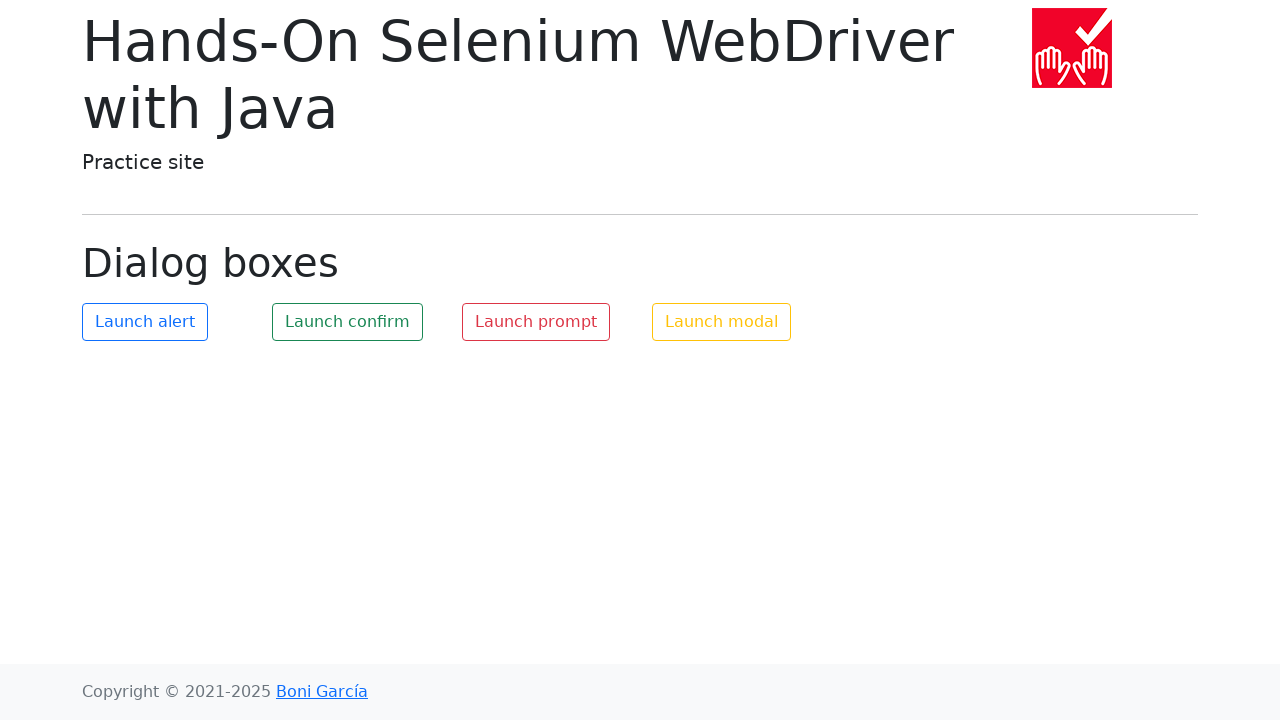

Clicked prompt button to trigger dialog at (536, 322) on #my-prompt
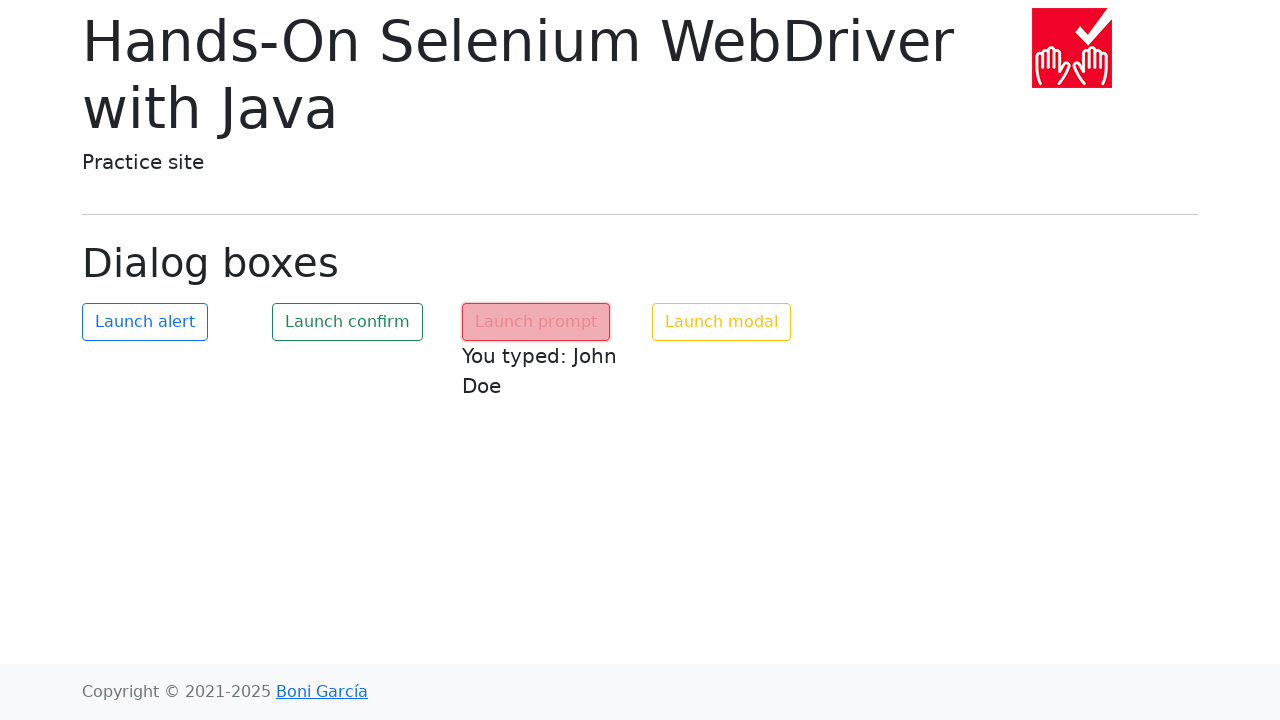

Waited for dialog handling to complete
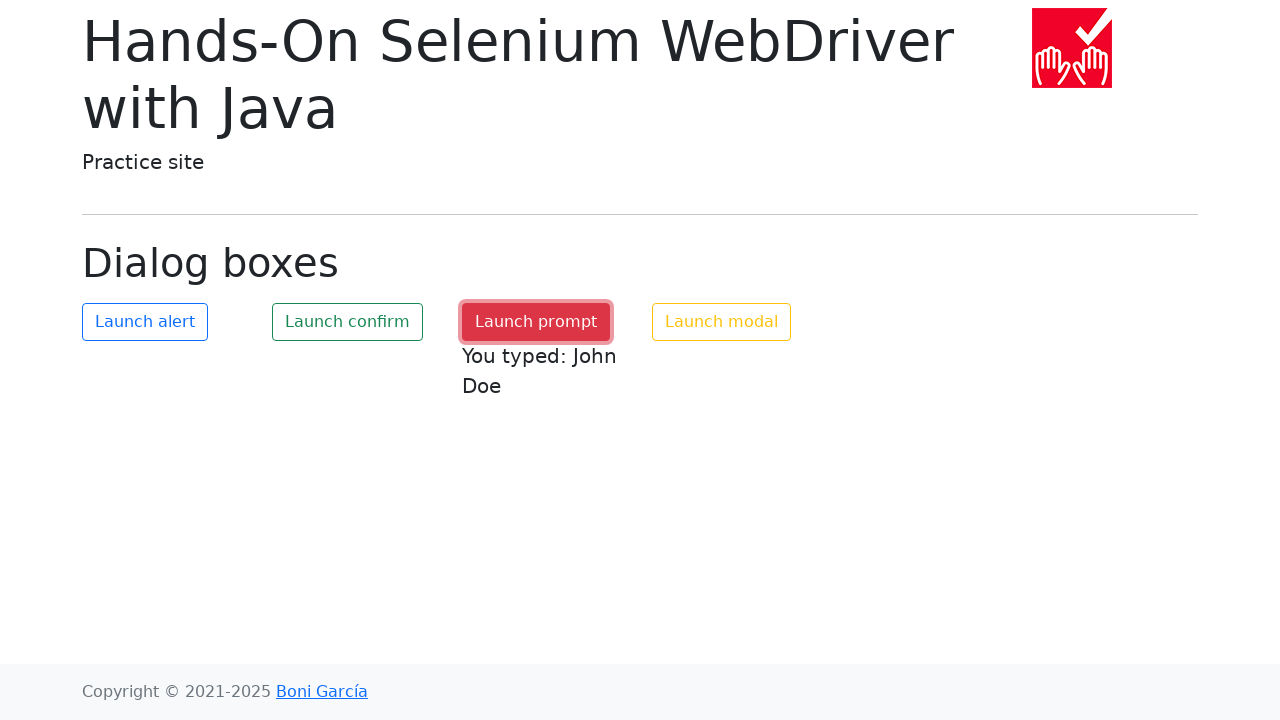

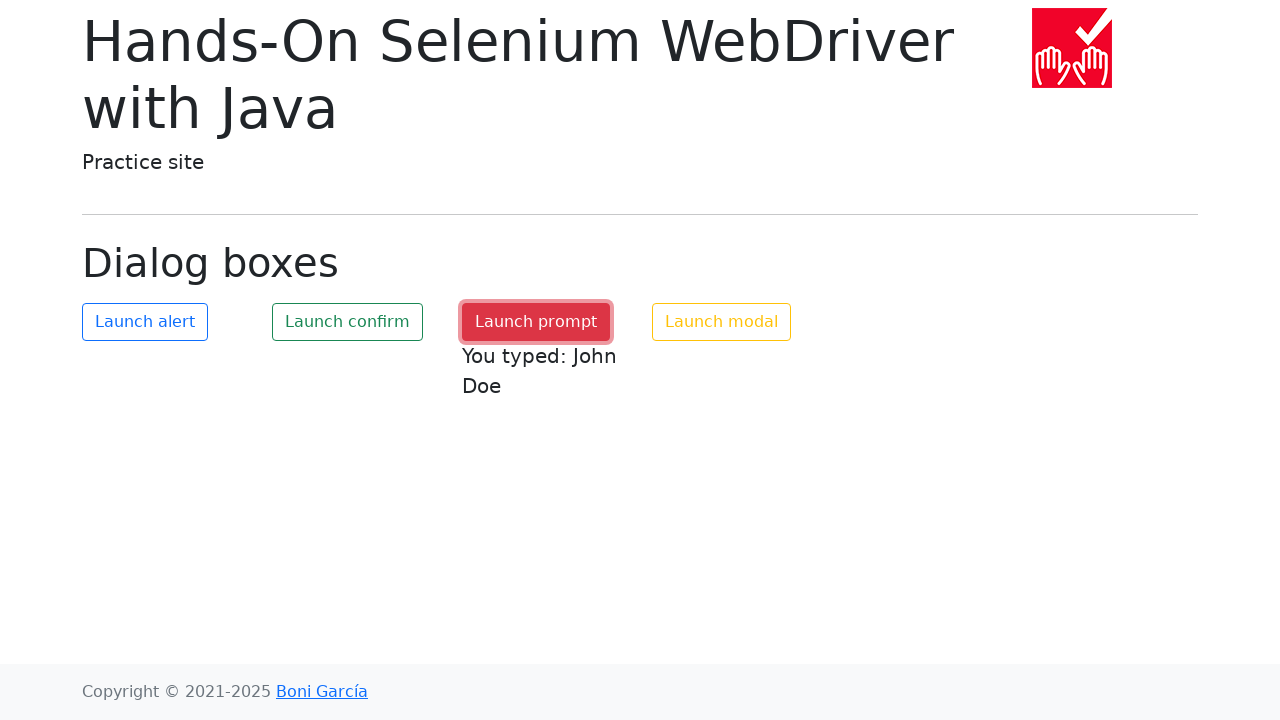